Tests the Links page by clicking the 'Created' API link and verifying 201 status response

Starting URL: https://demoqa.com/

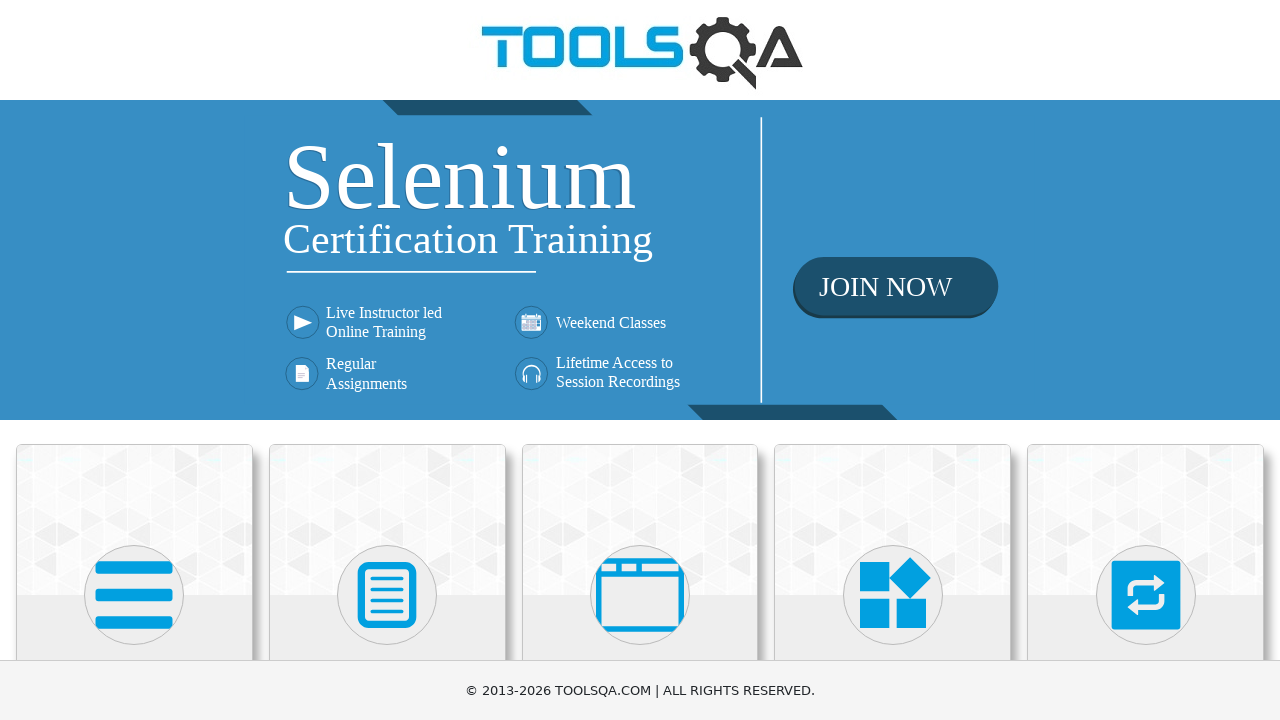

Clicked Elements card at (134, 360) on text=Elements
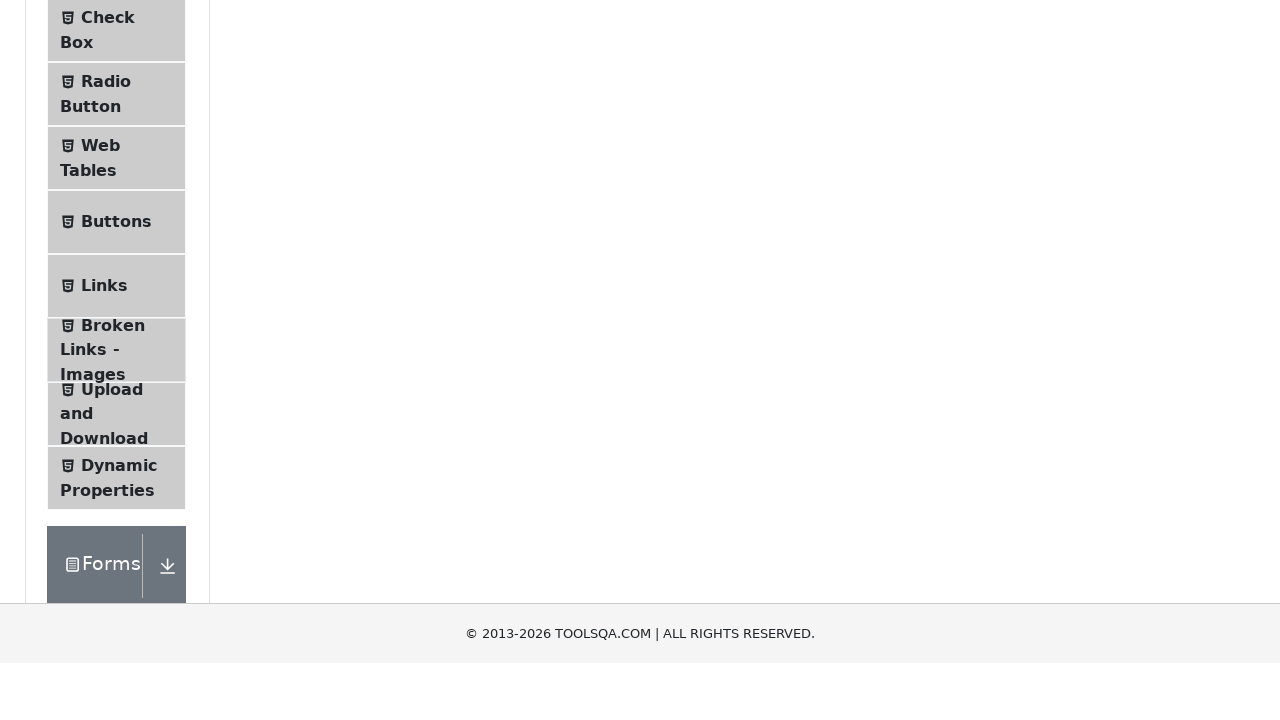

Clicked Links in left menu at (104, 581) on text=Links
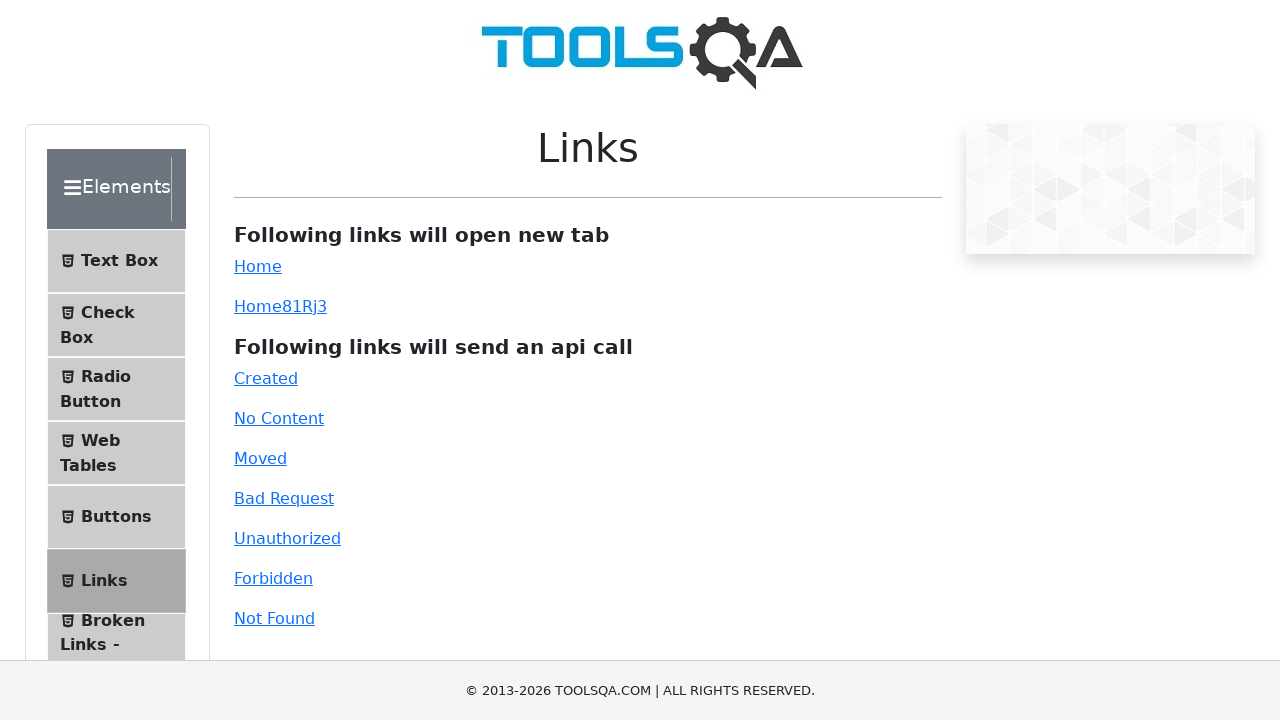

Clicked the 'Created' API link at (266, 378) on #created
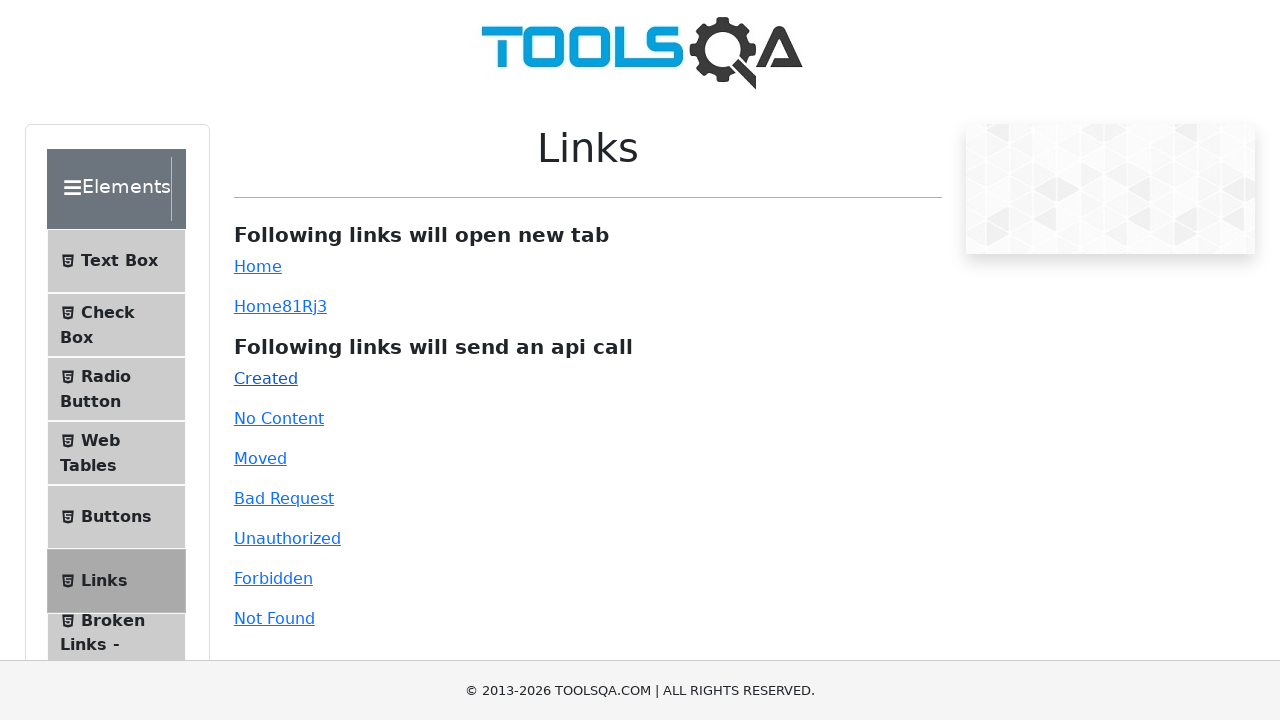

Waited for link response element to appear
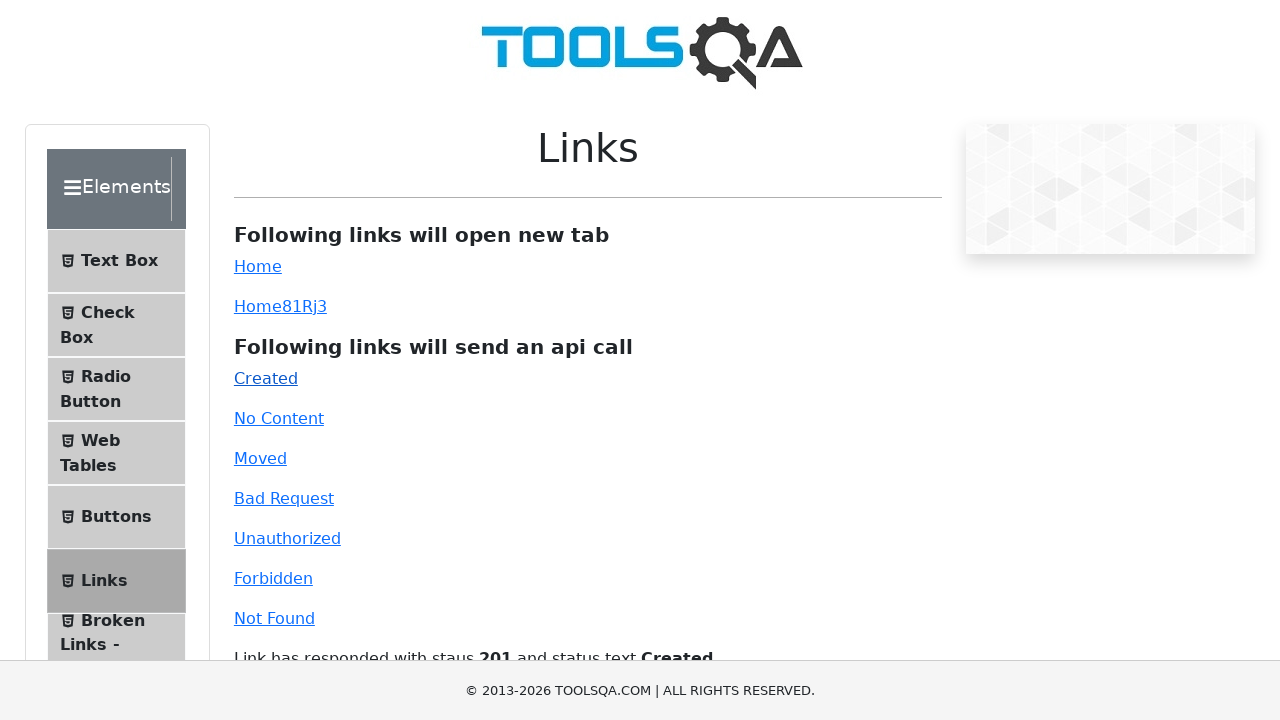

Retrieved response text from link response element
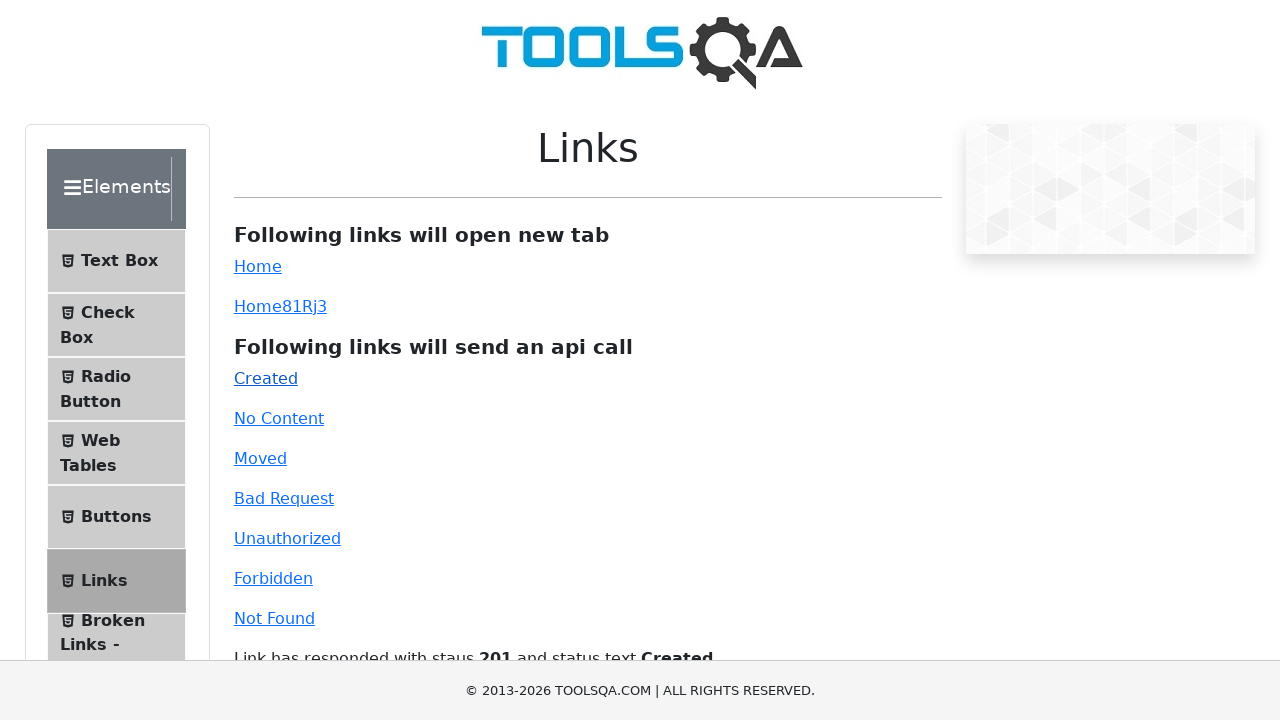

Verified response contains status 201 and 'Created' text
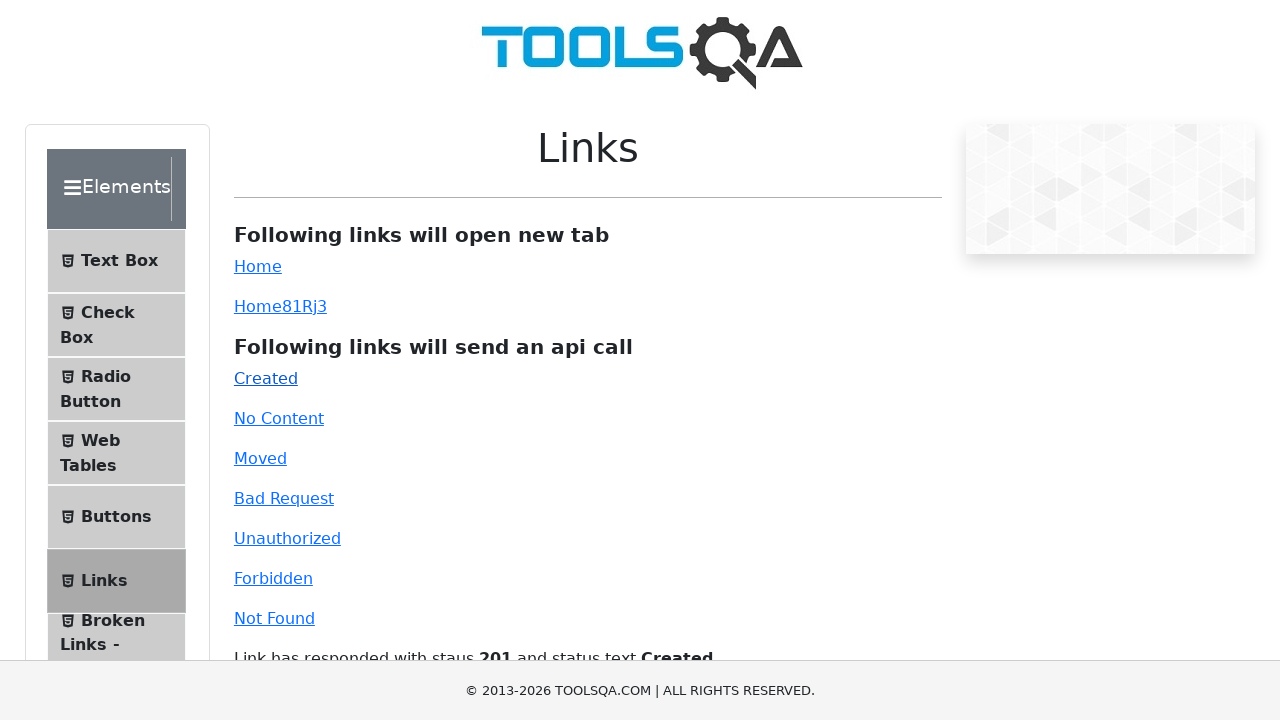

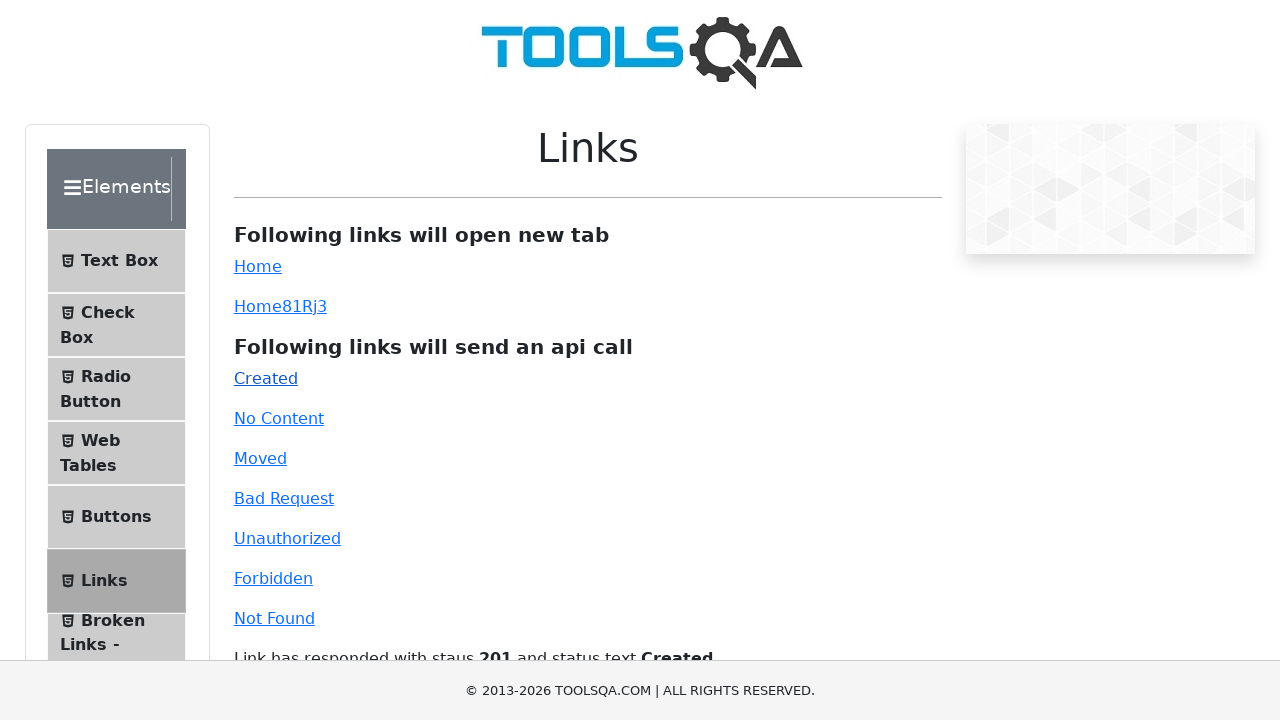